Navigates to the Python 2.7.12 download page and clicks on the Windows x86-64 MSI installer download link to test automated file downloading.

Starting URL: https://www.python.org/downloads/release/python-2712/

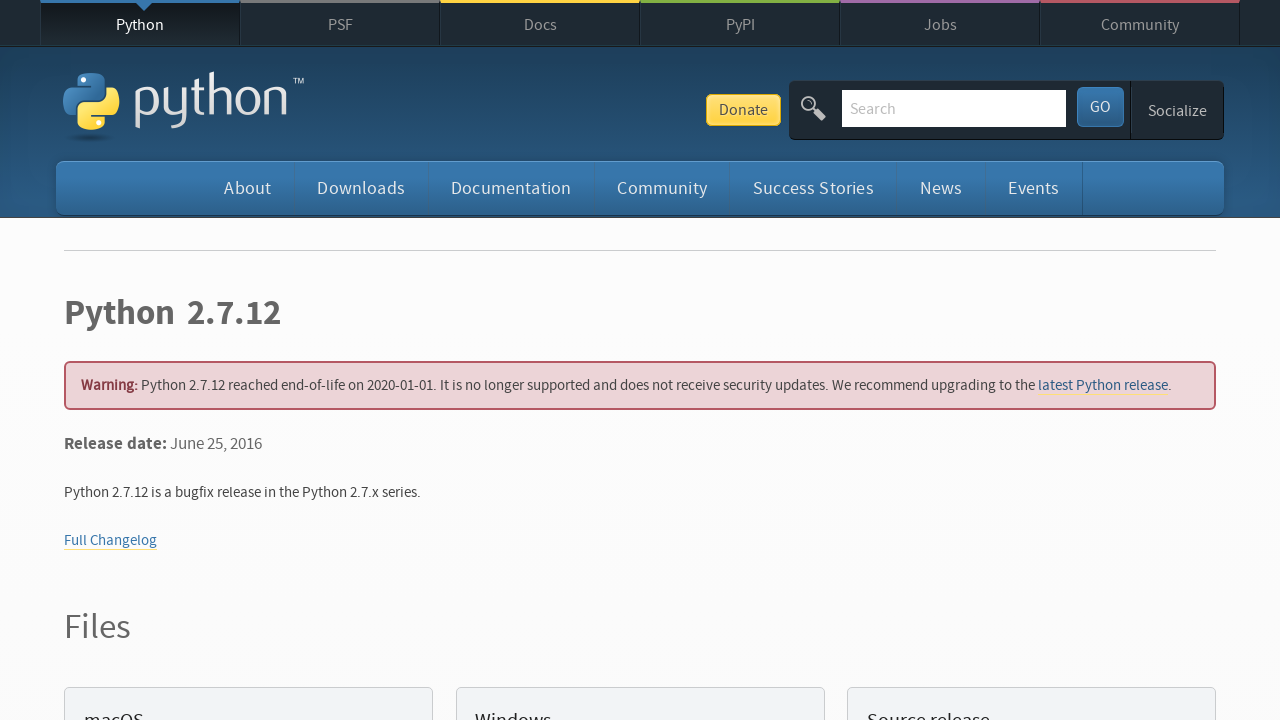

Navigated to Python 2.7.12 download page
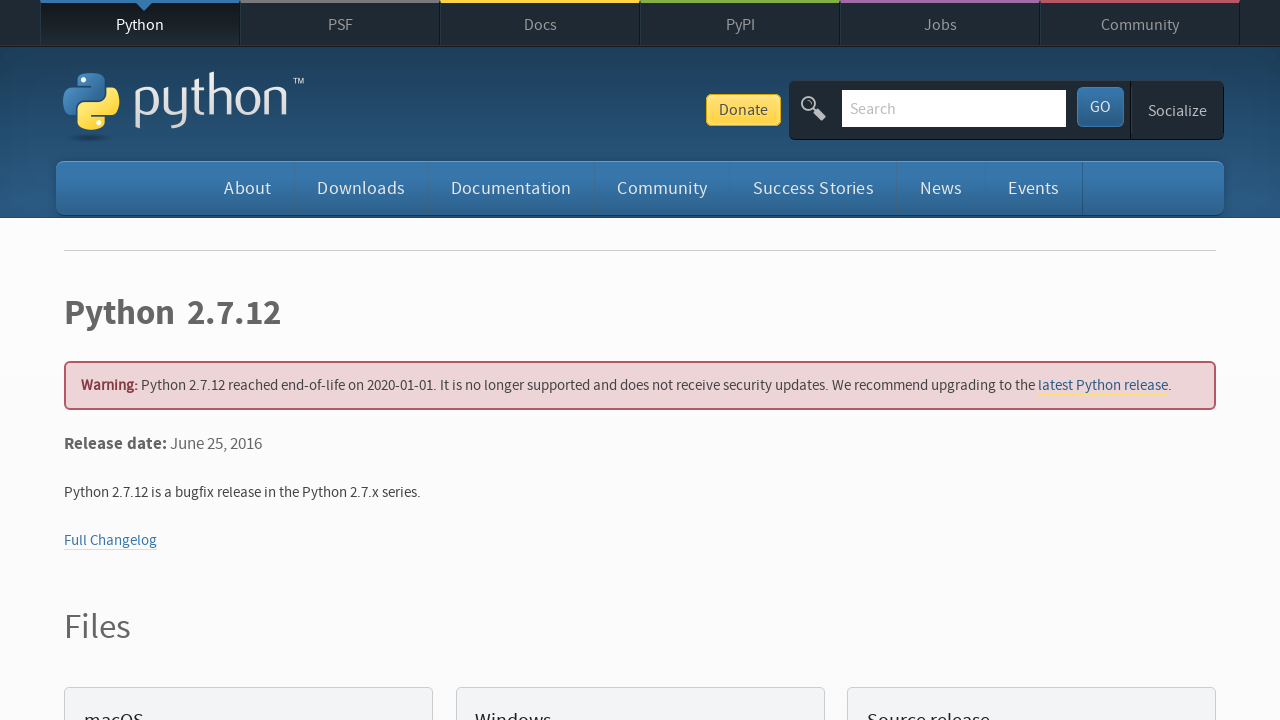

Clicked Windows x86-64 MSI installer download link at (162, 360) on a:has-text('Windows x86-64 MSI installer')
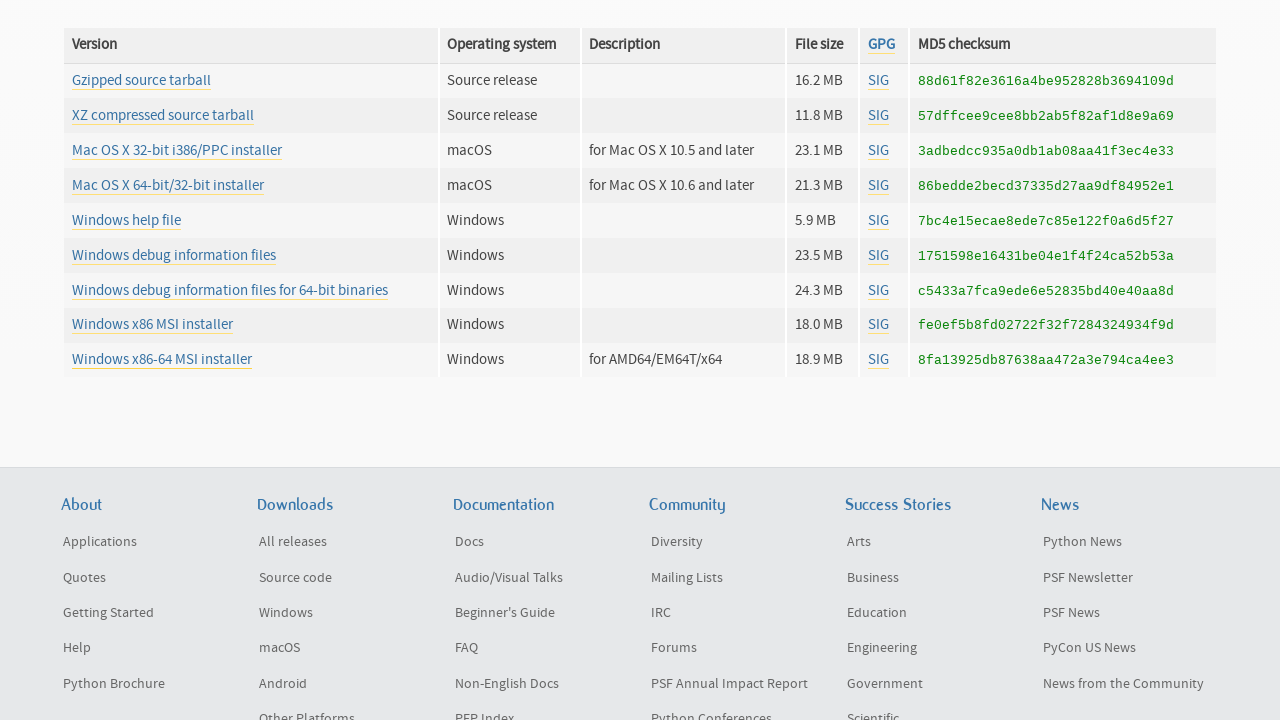

Waited 2 seconds for download to initiate
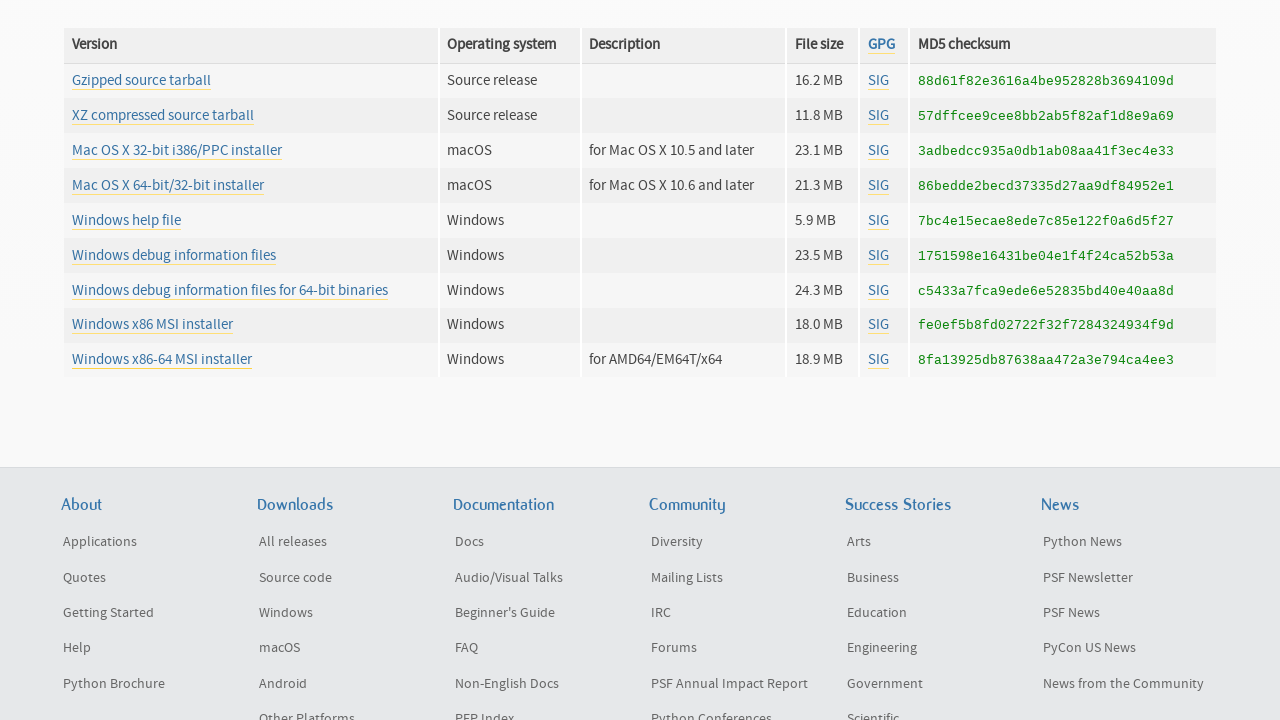

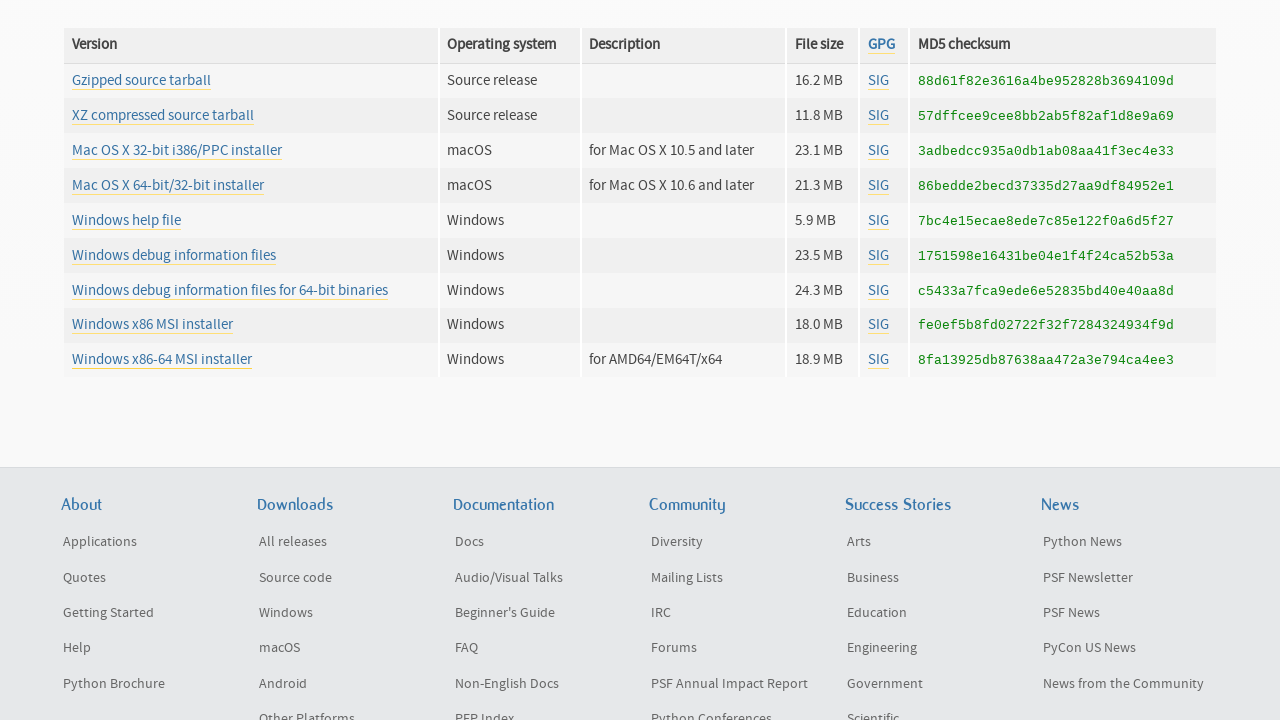